Tests table pagination functionality by navigating through all pages of a product table and verifying table rows are present on each page.

Starting URL: https://testautomationpractice.blogspot.com/

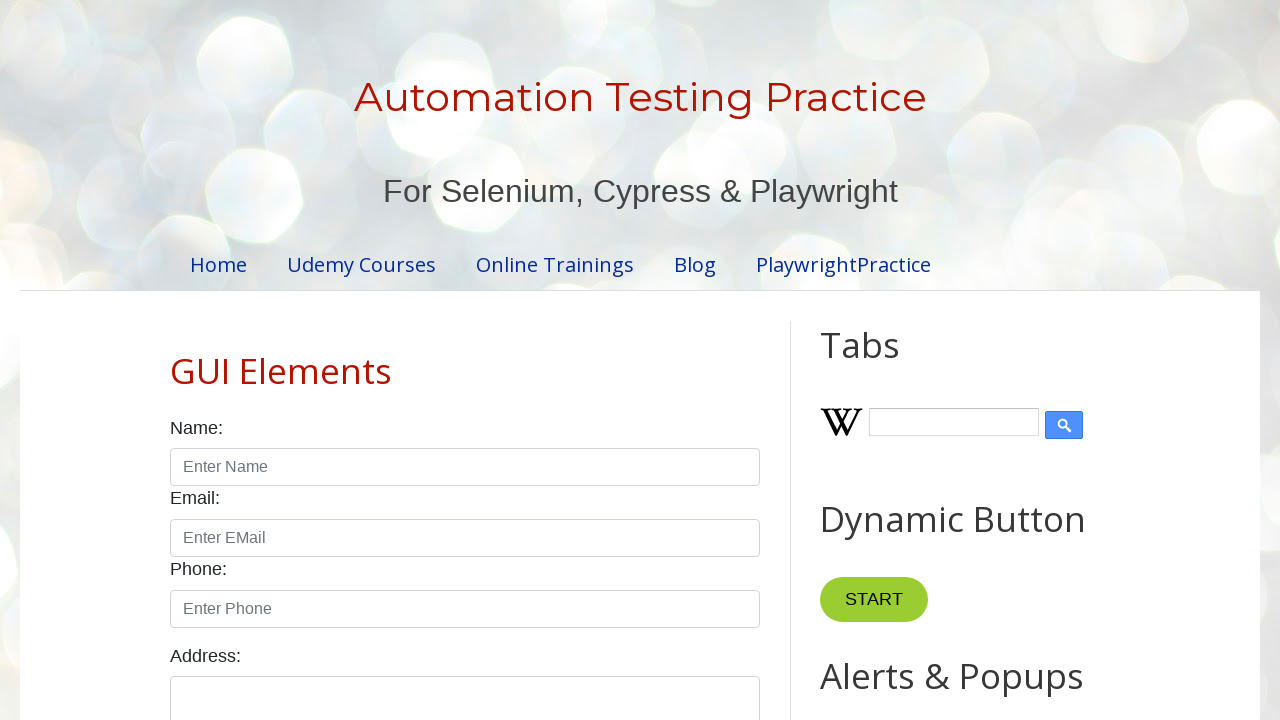

Product table loaded and visible
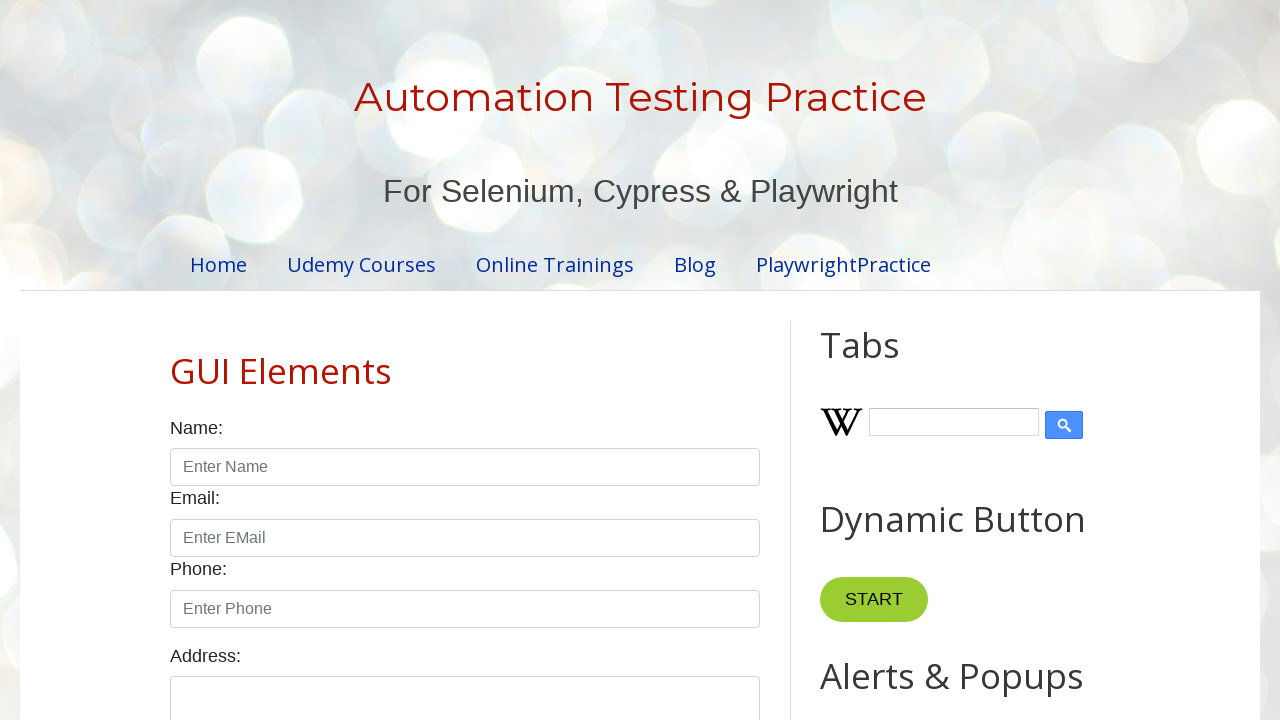

Found 4 pagination links
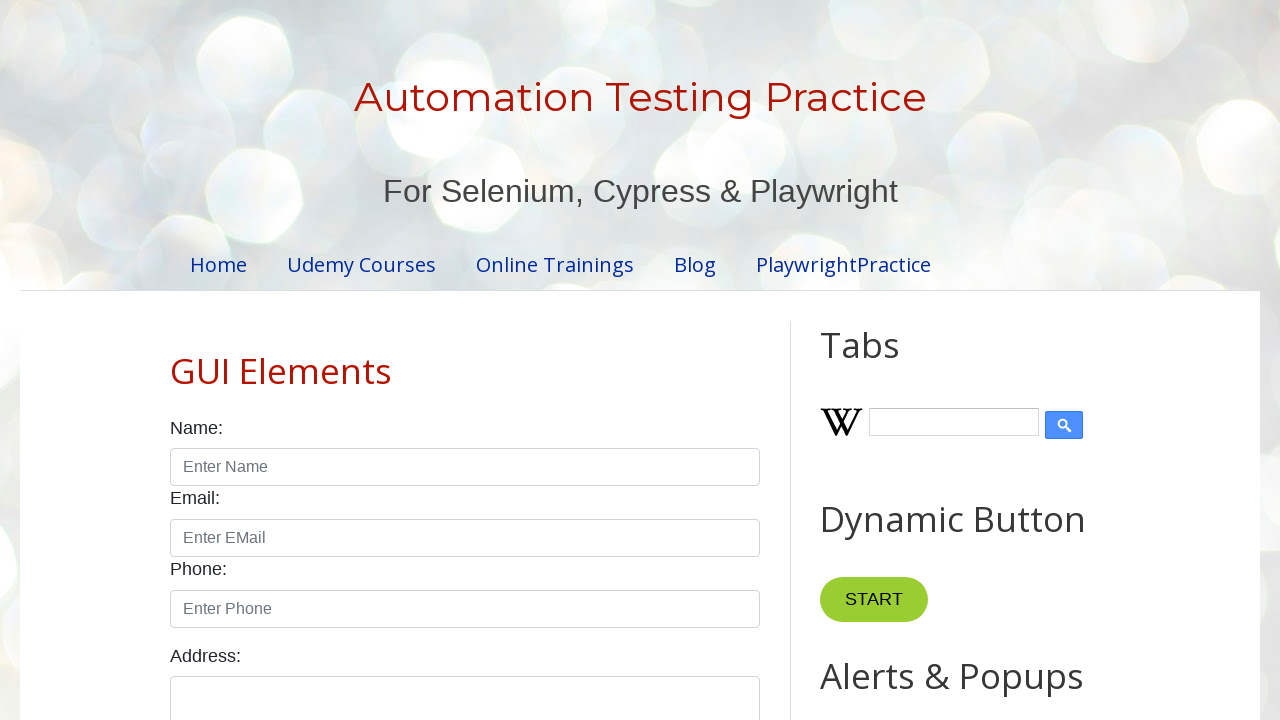

Verified table rows are present on page 1
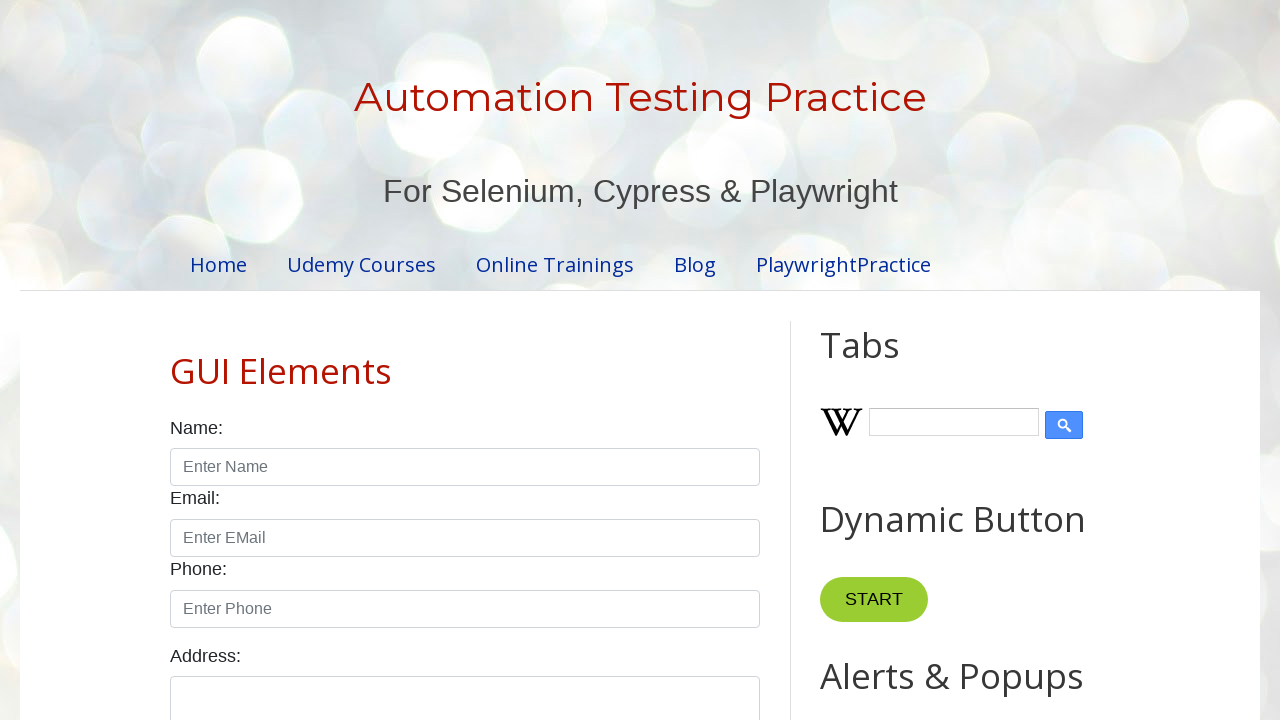

Clicked pagination link 2 to navigate to next page at (456, 361) on .pagination li a >> nth=1
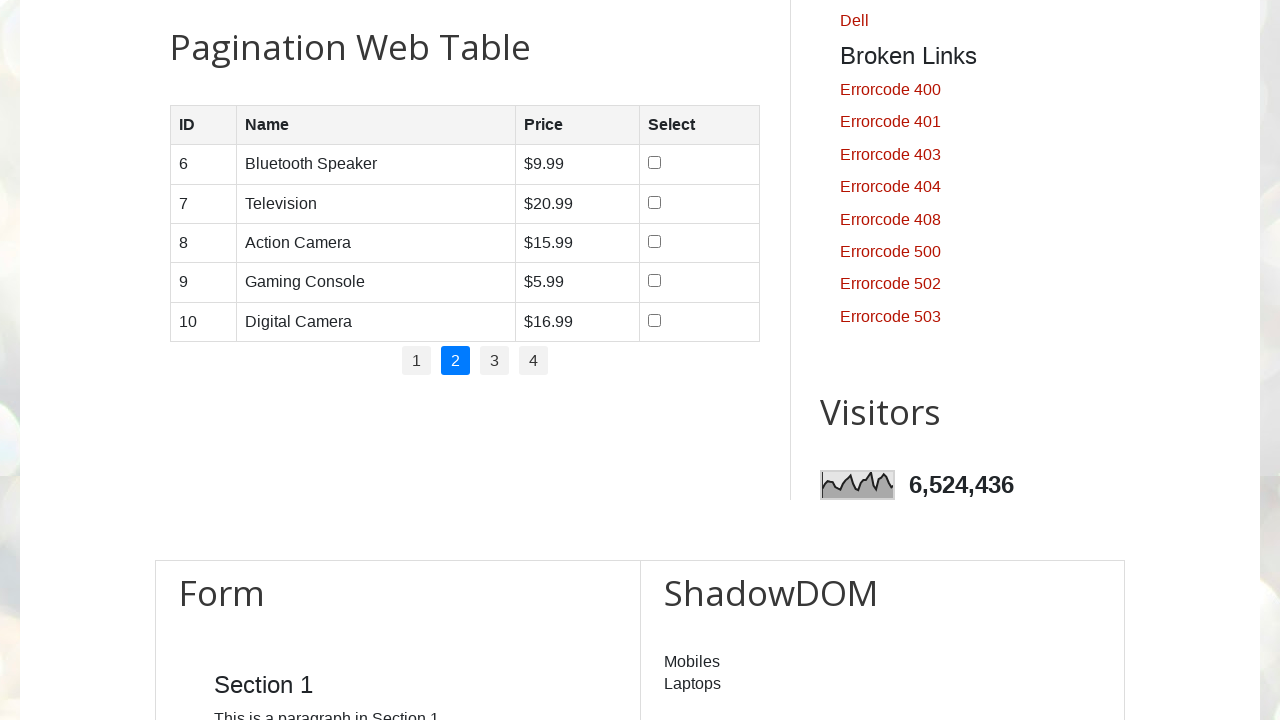

Waited for table to update after pagination
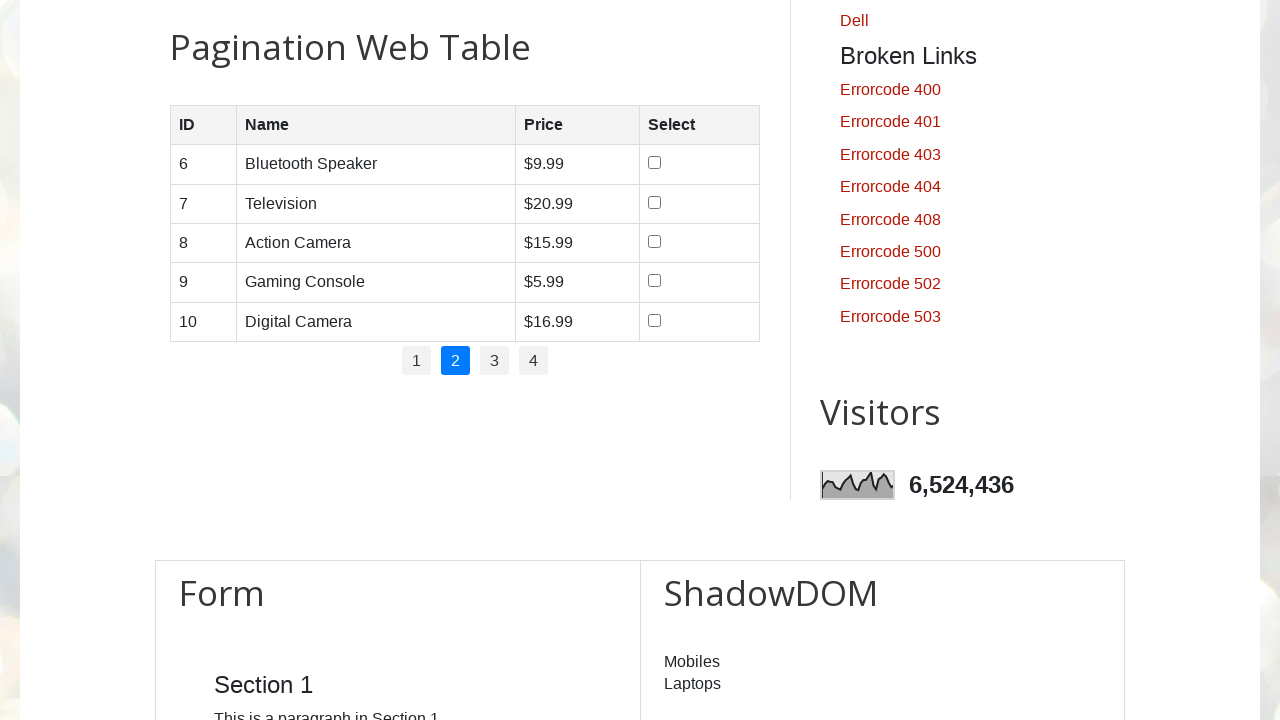

Verified table rows are present on page 2
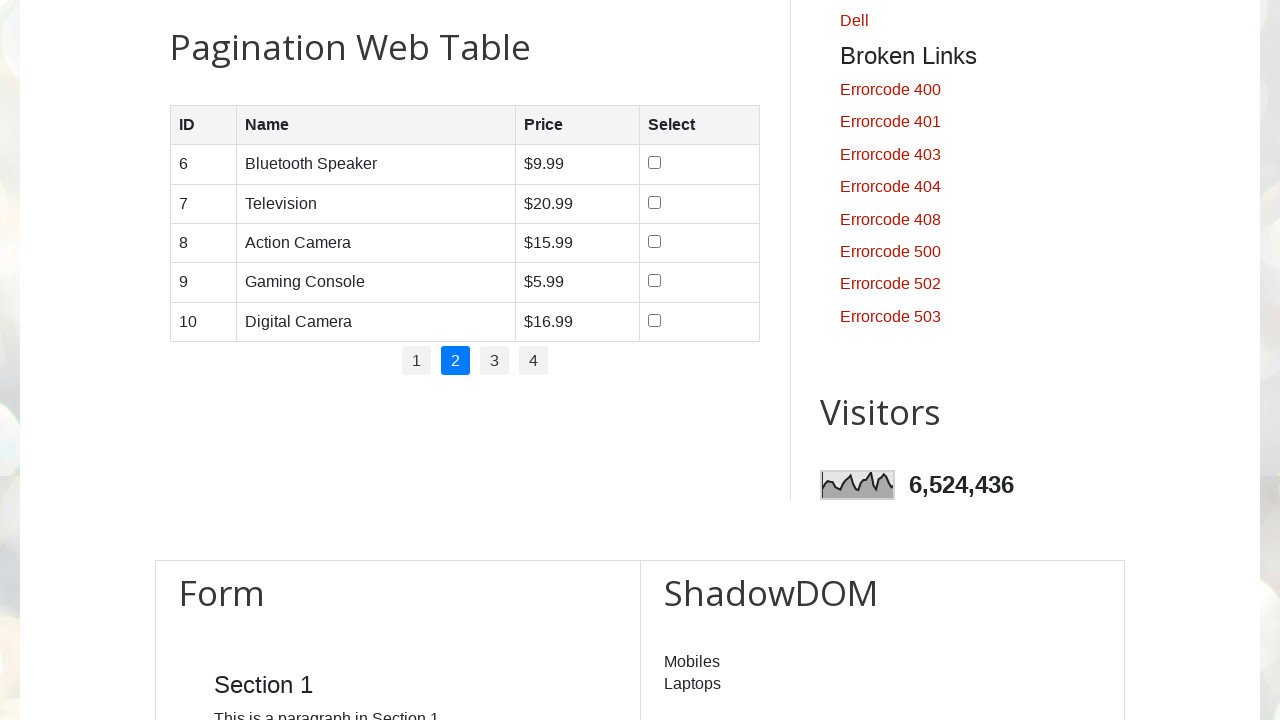

Clicked pagination link 3 to navigate to next page at (494, 361) on .pagination li a >> nth=2
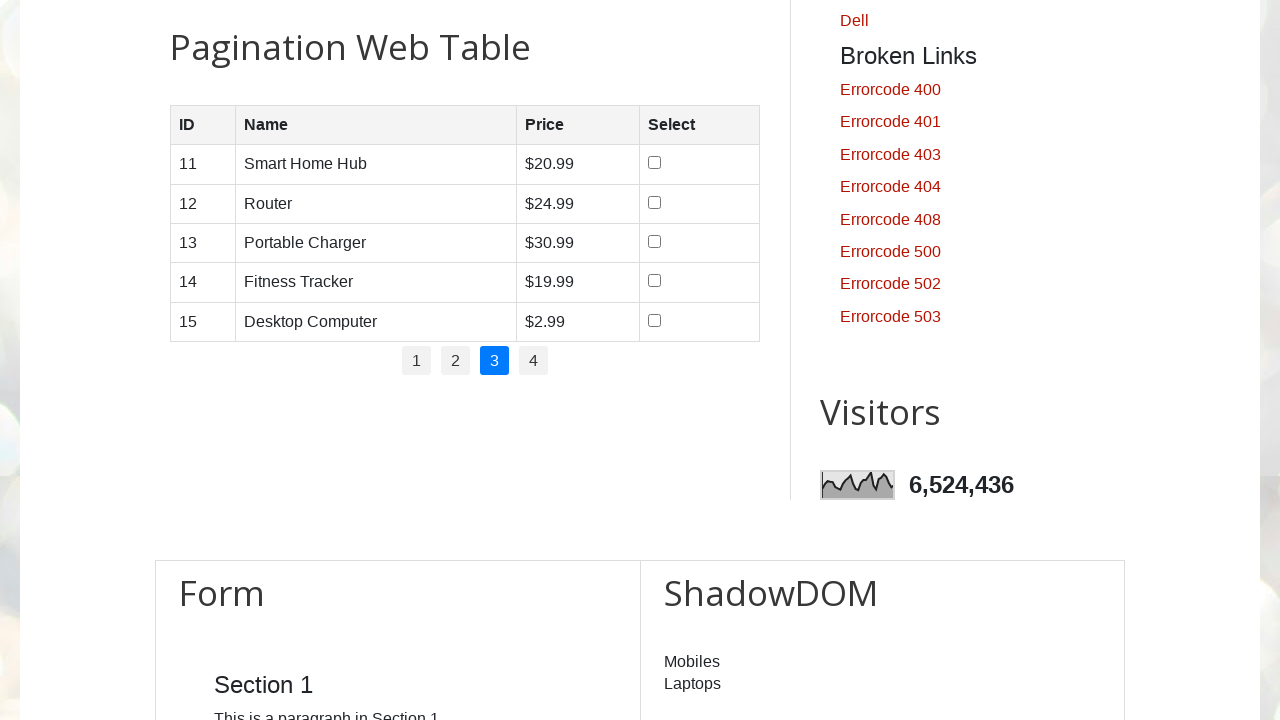

Waited for table to update after pagination
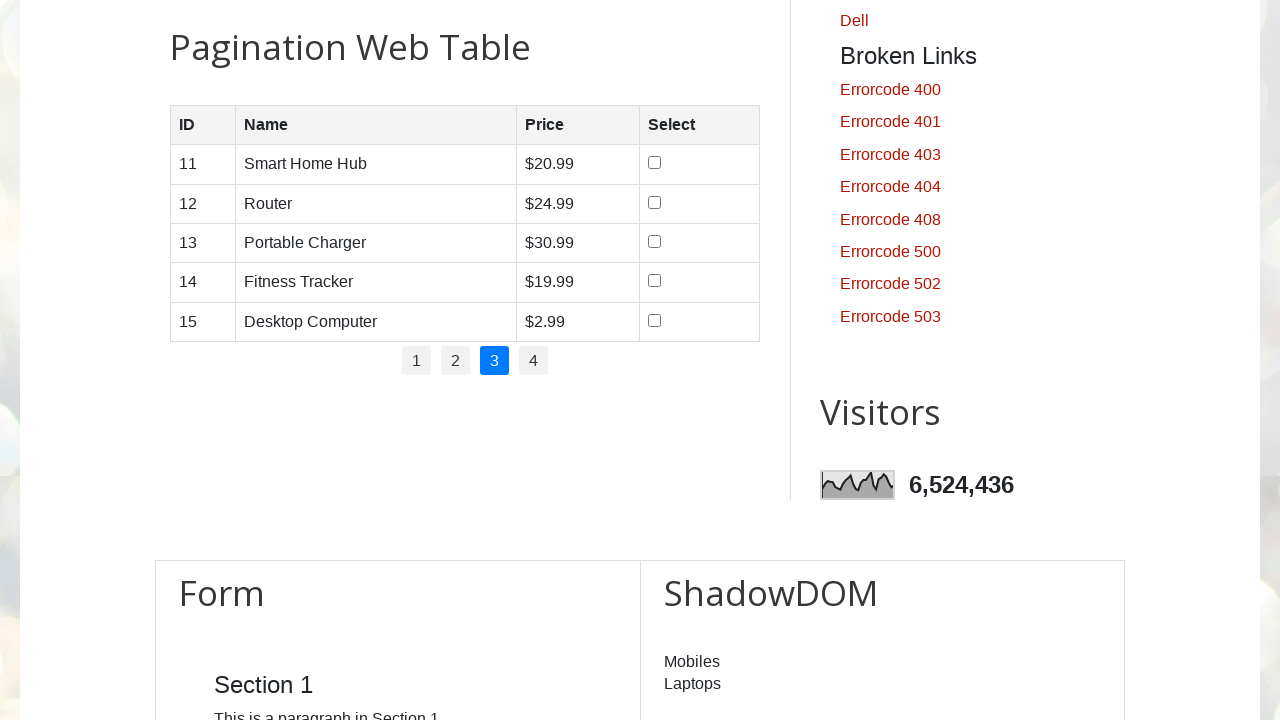

Verified table rows are present on page 3
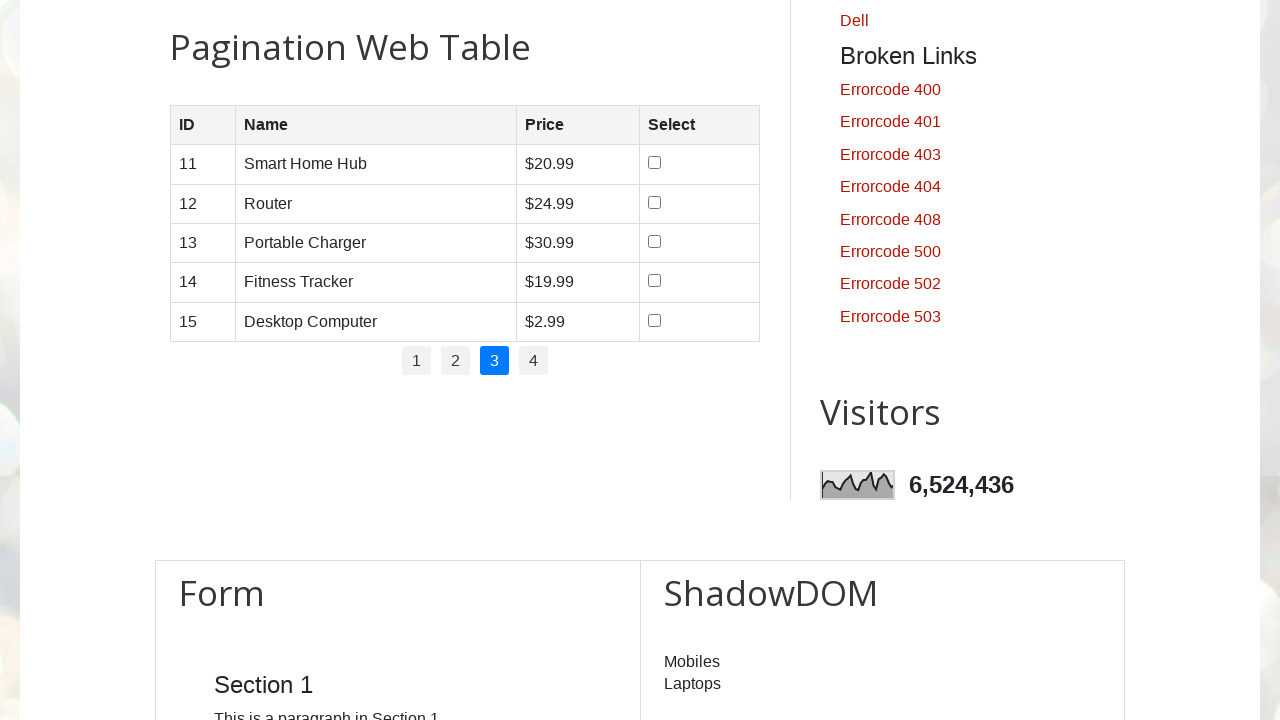

Clicked pagination link 4 to navigate to next page at (534, 361) on .pagination li a >> nth=3
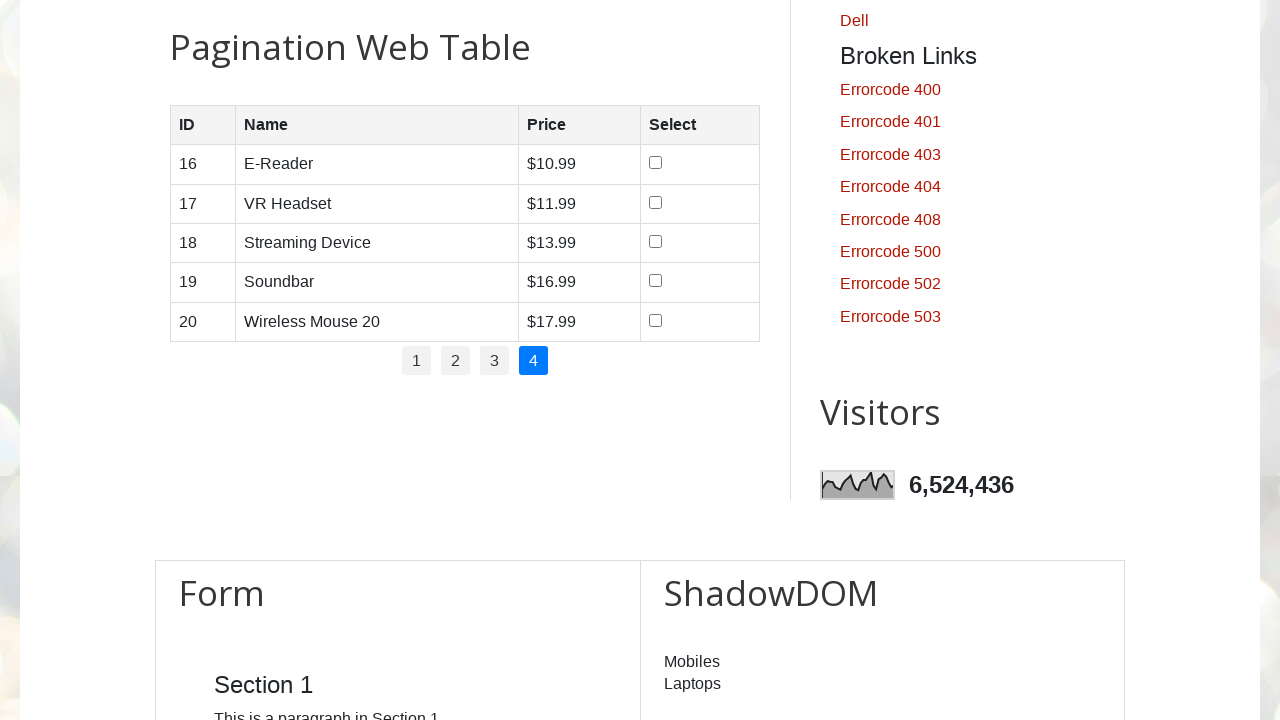

Waited for table to update after pagination
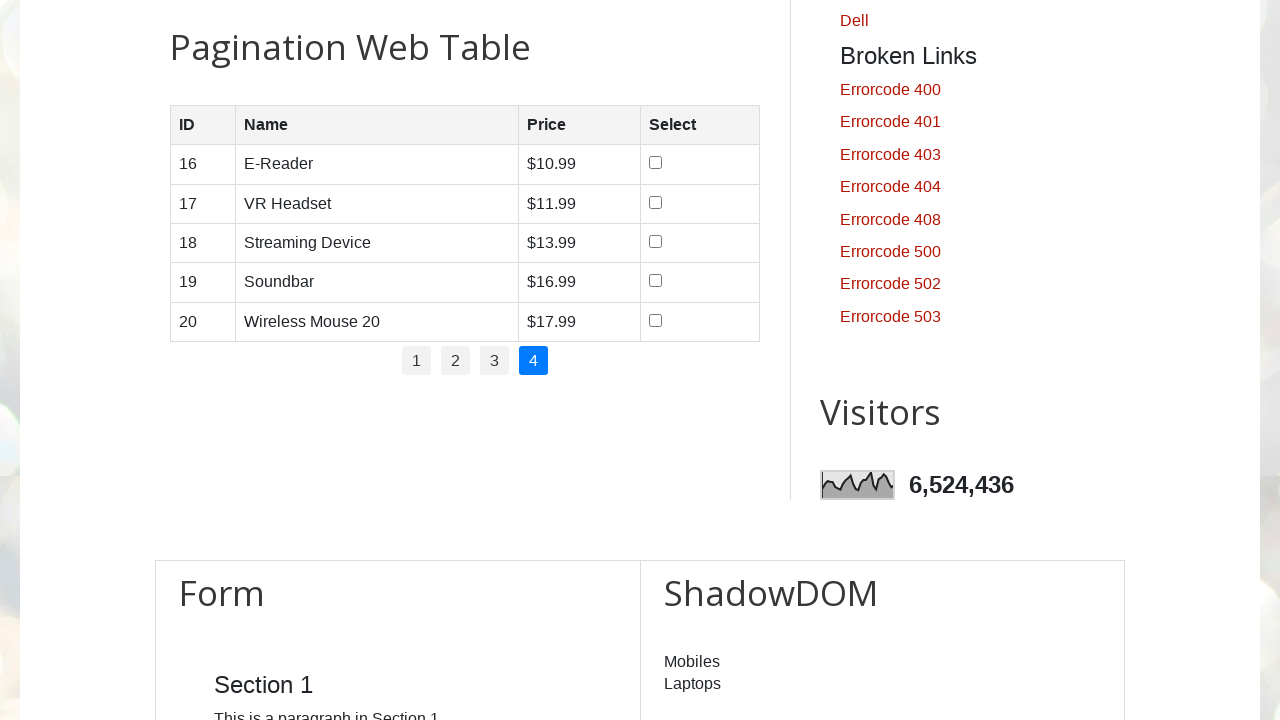

Verified table rows are present on page 4
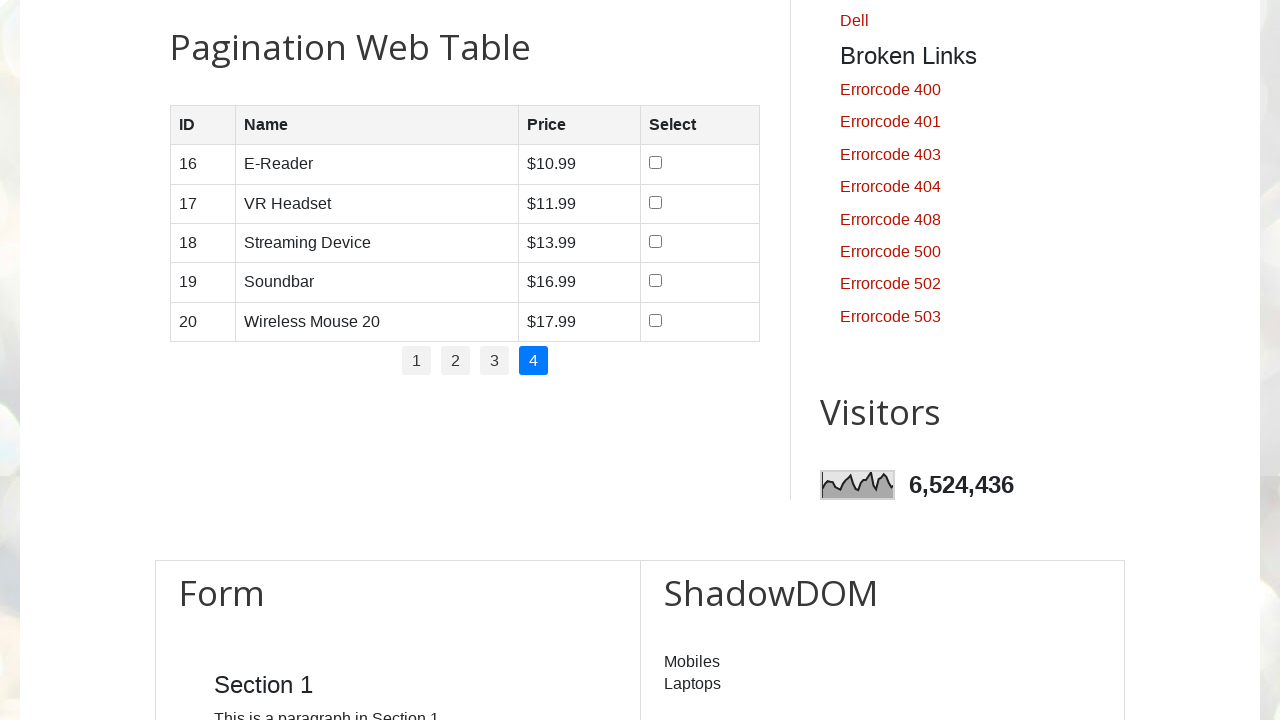

Final verification: last page loaded with table rows present
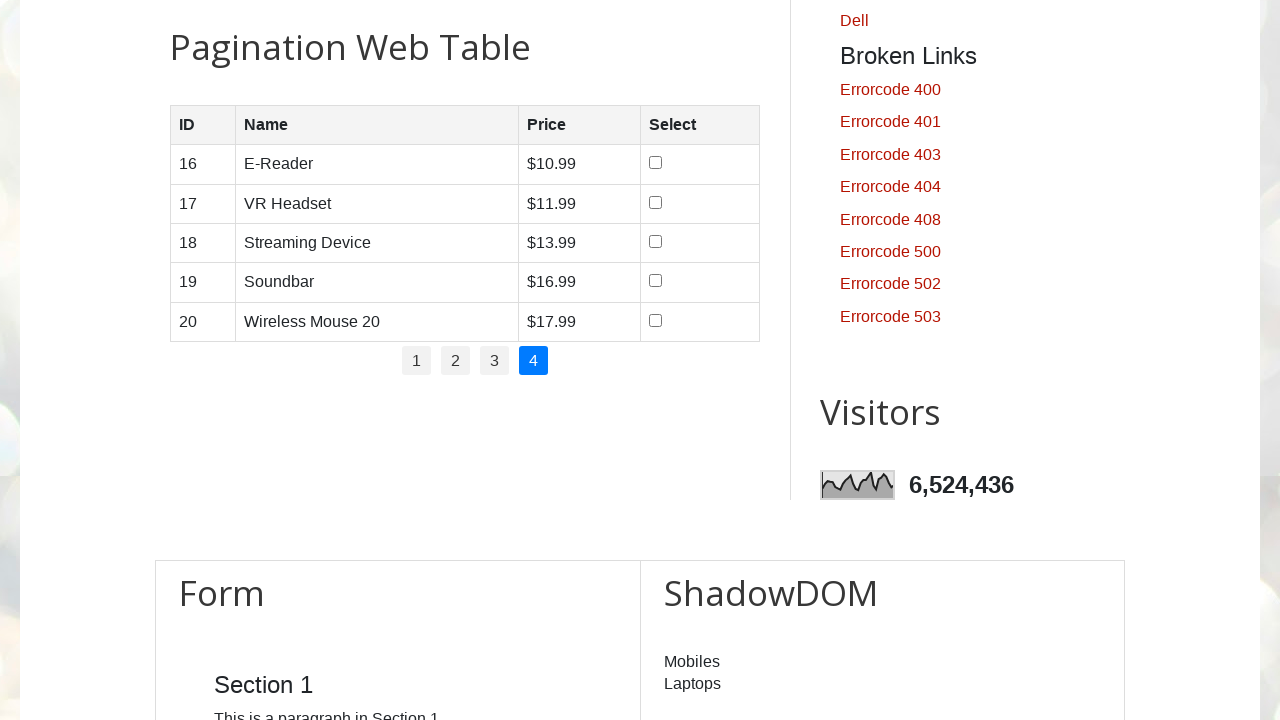

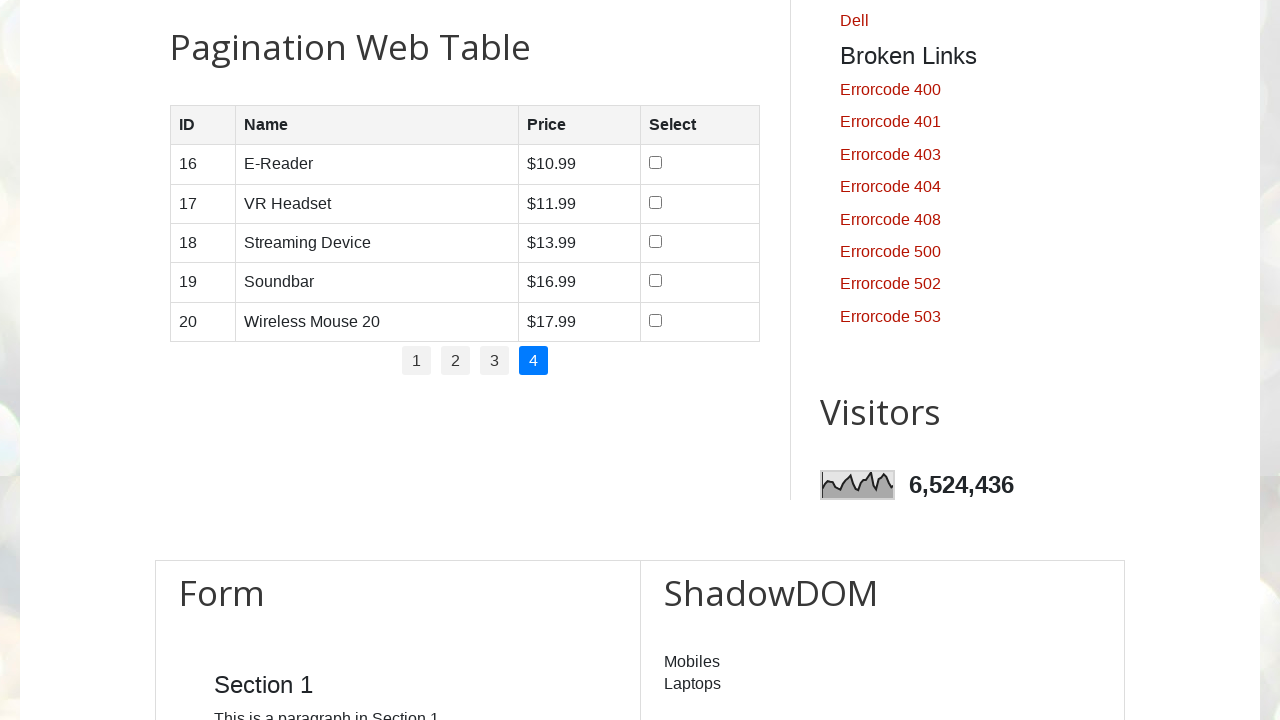